Navigates to an Angular demo app, clicks a primary button, and then clicks on the Library link to navigate to that section

Starting URL: https://rahulshettyacademy.com/angularAppdemo/

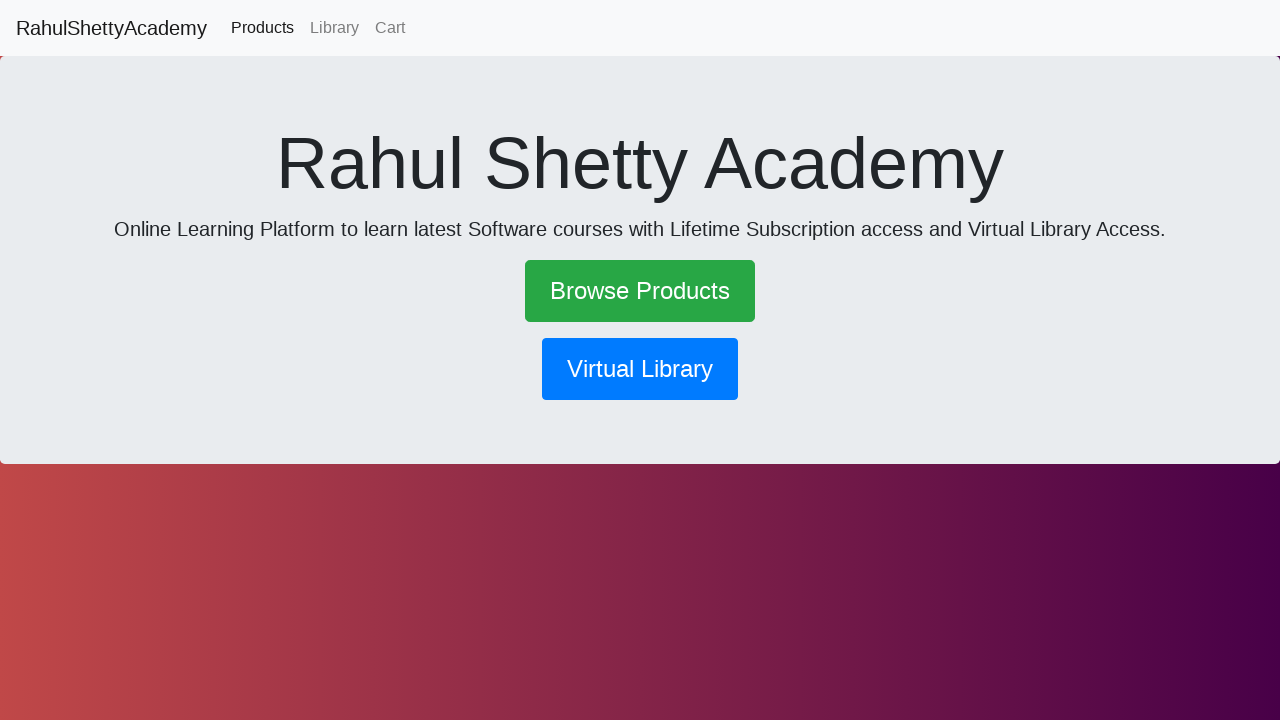

Navigated to Angular demo app at https://rahulshettyacademy.com/angularAppdemo/
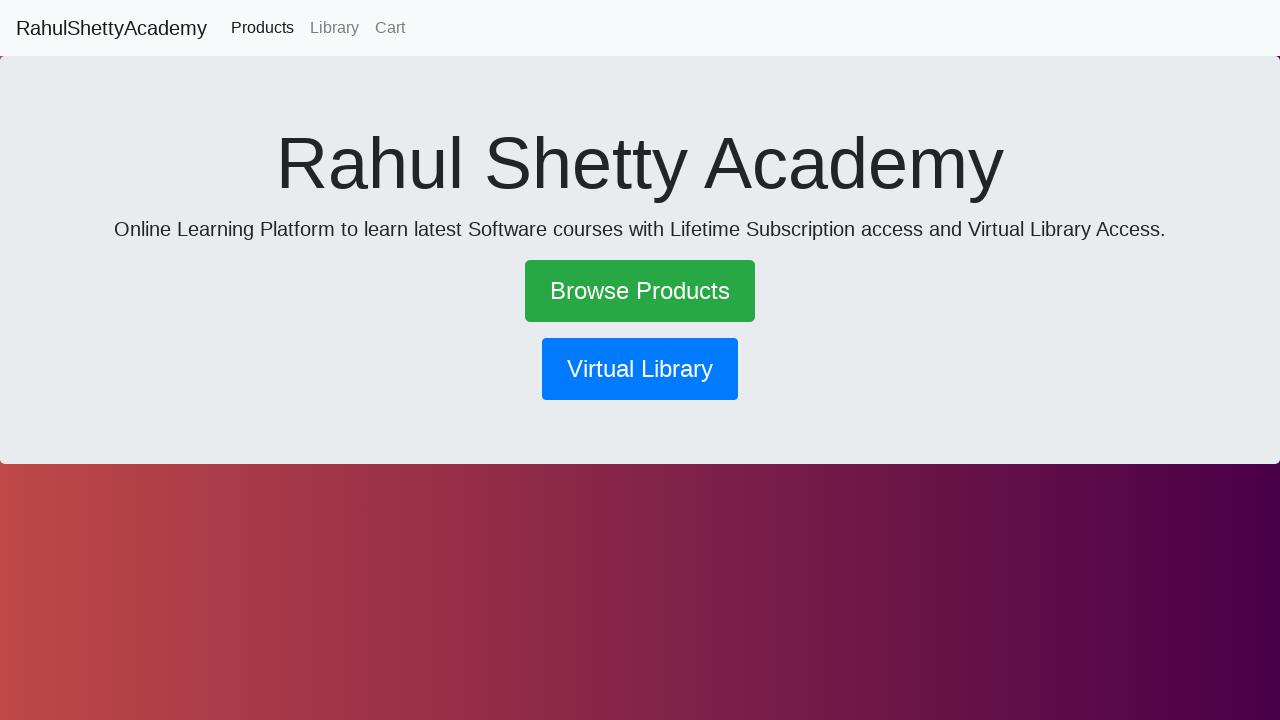

Clicked the primary button at (640, 369) on .btn.btn-primary
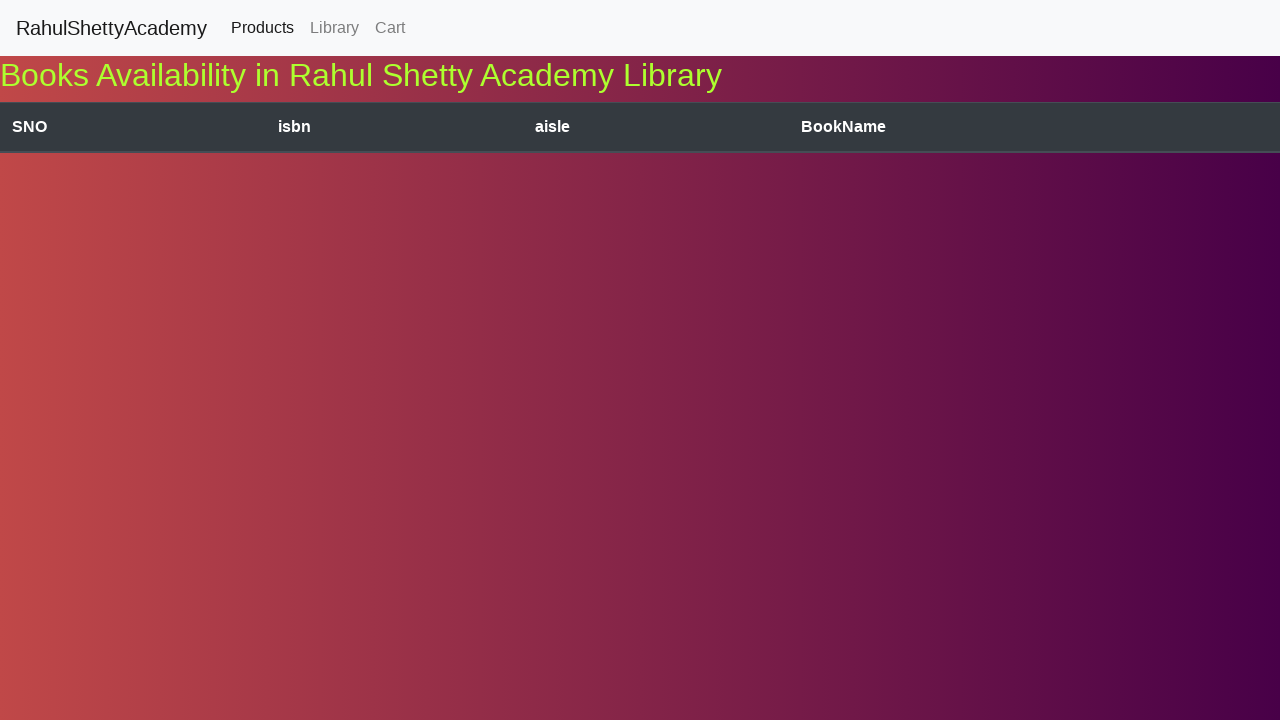

Clicked on Library link to navigate to Library section at (334, 28) on text=Library
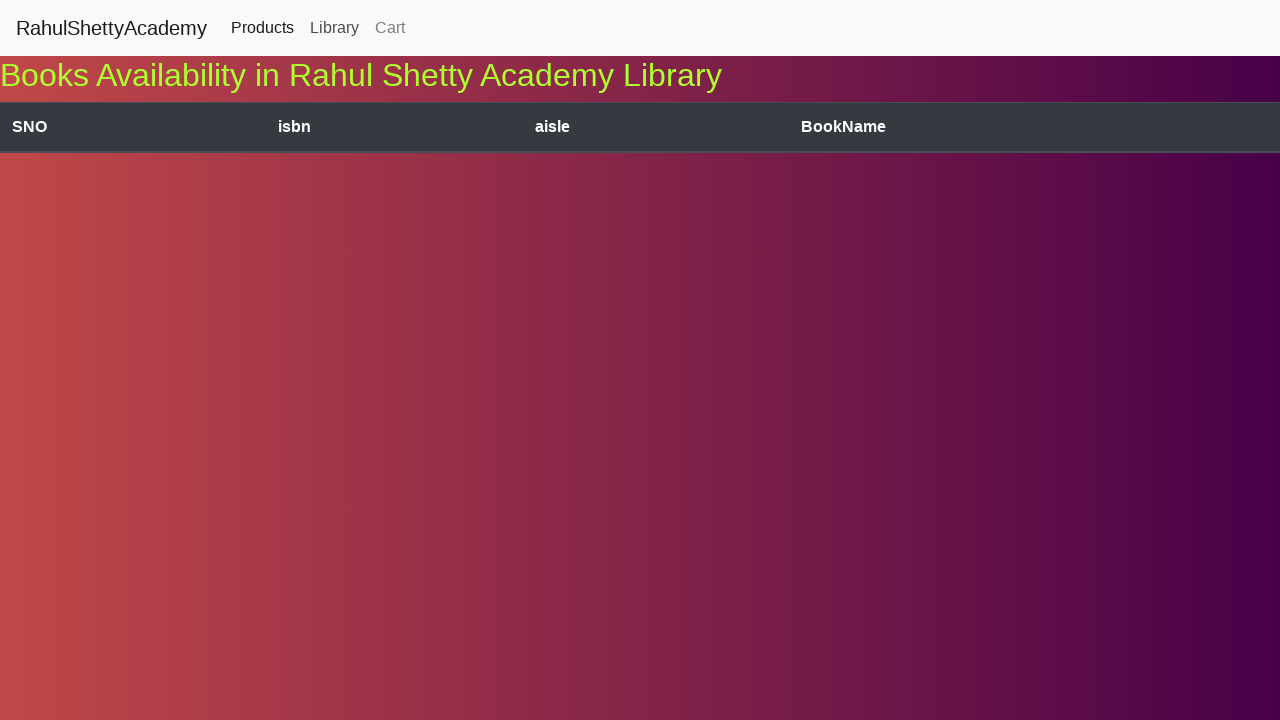

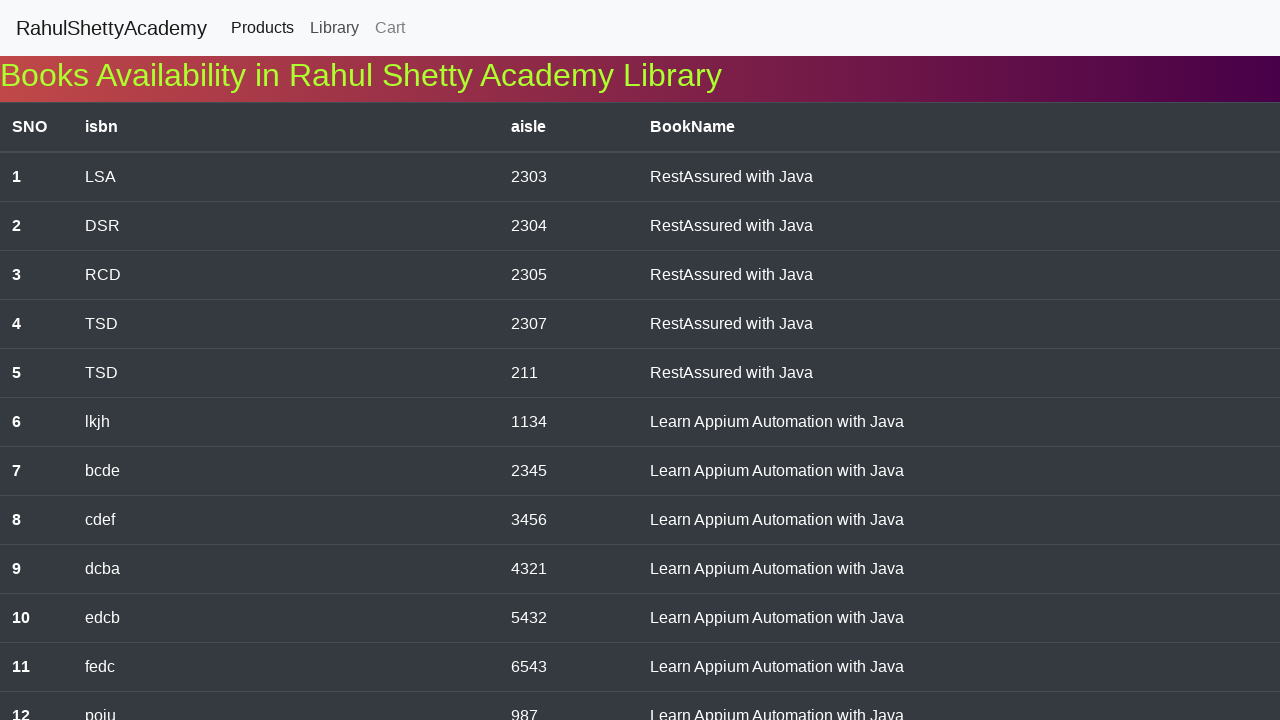